Tests browser window handling by clicking a link that opens a new window, switching between windows, and closing the child window based on its title

Starting URL: https://opensource-demo.orangehrmlive.com/

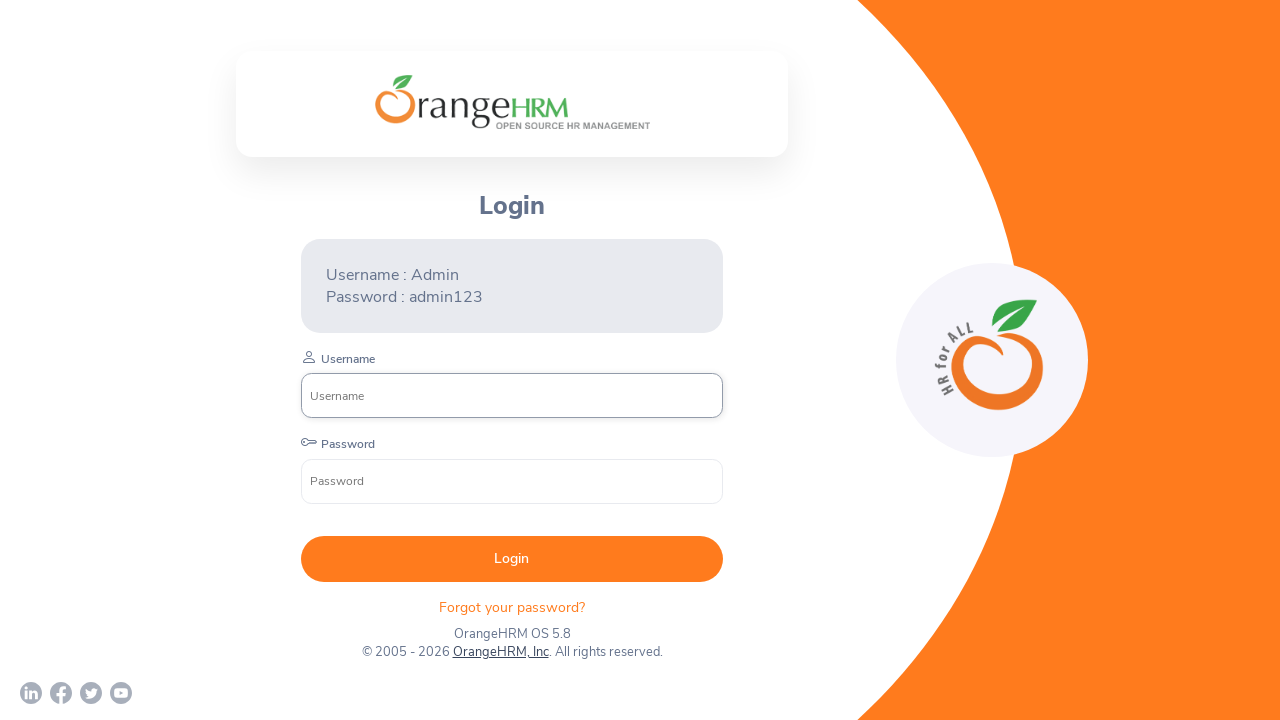

Clicked OrangeHRM, Inc link to open new window at (500, 652) on xpath=//a[normalize-space()='OrangeHRM, Inc']
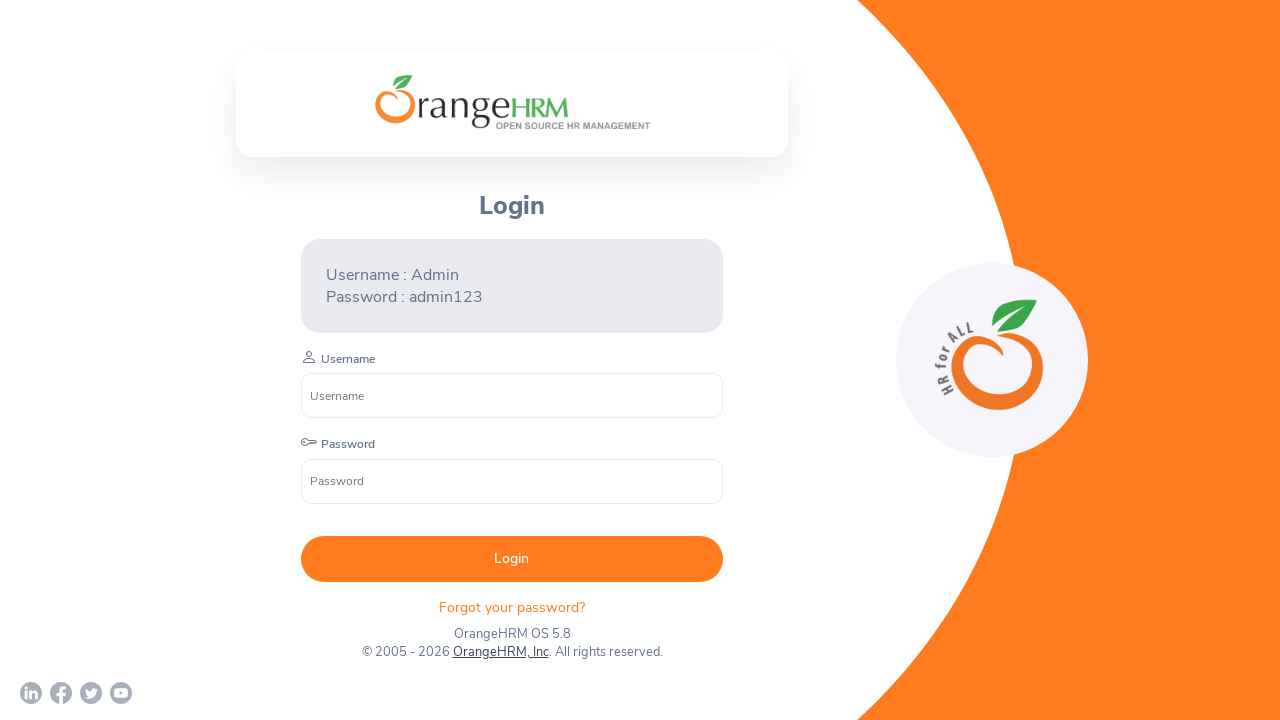

New browser window opened and captured
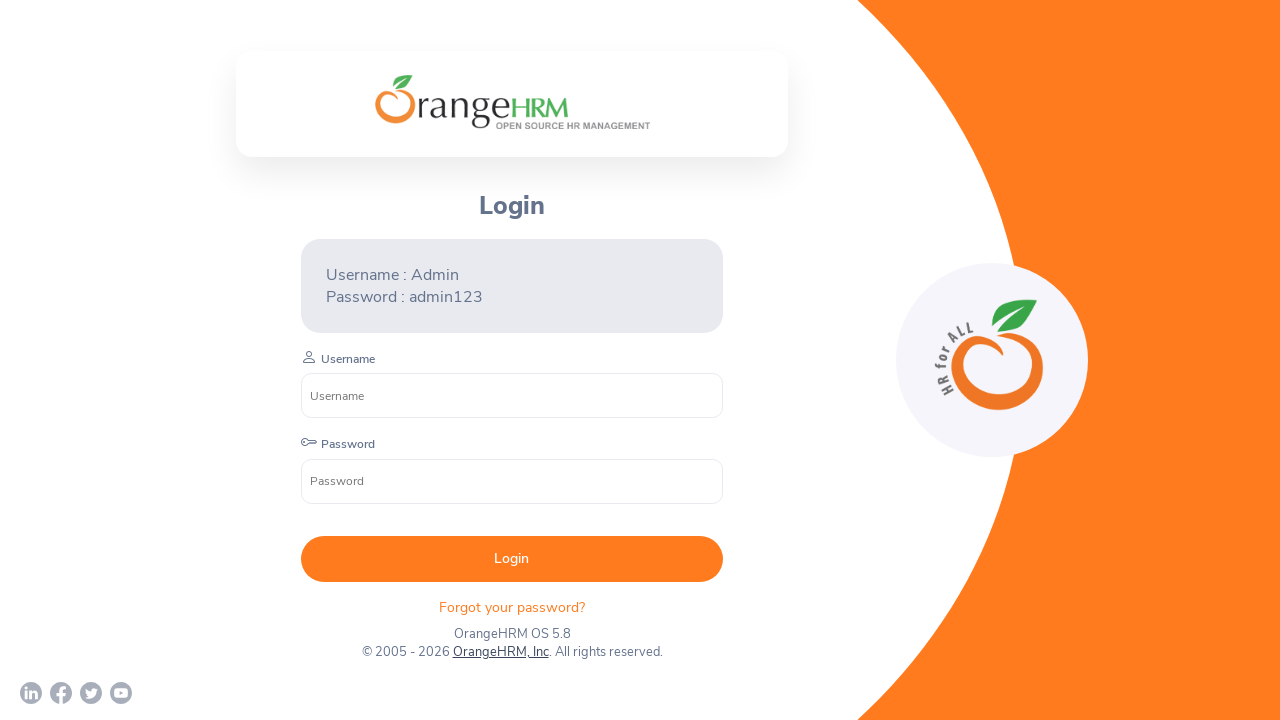

New page loaded and ready
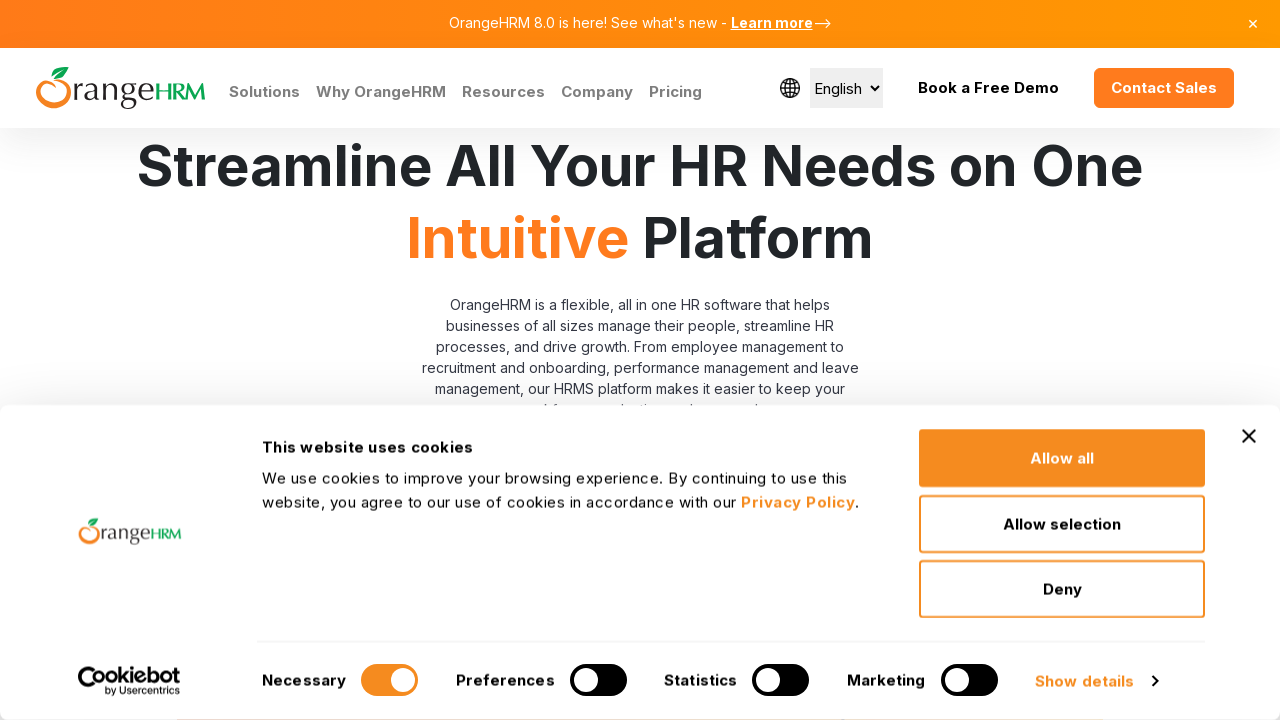

Retrieved window titles - Original: 'OrangeHRM', New: 'Human Resources Management Software | HRMS | OrangeHRM'
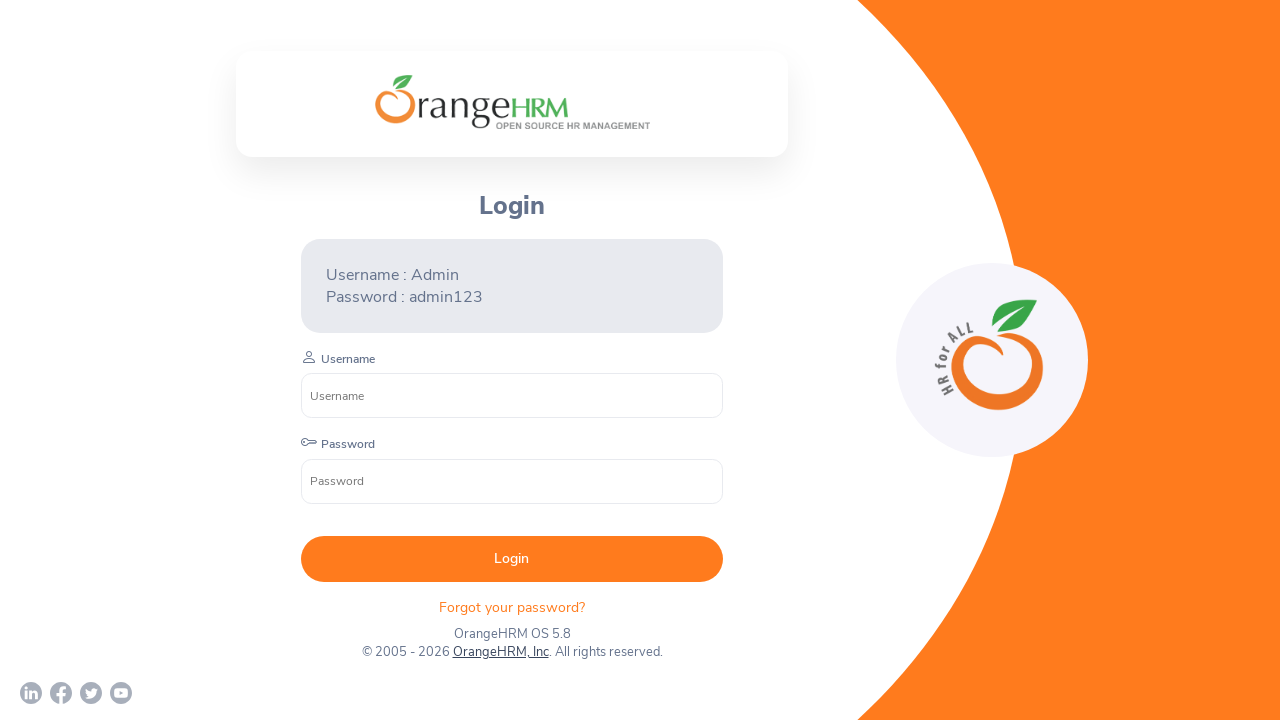

Waited for 1 second to ensure clean execution
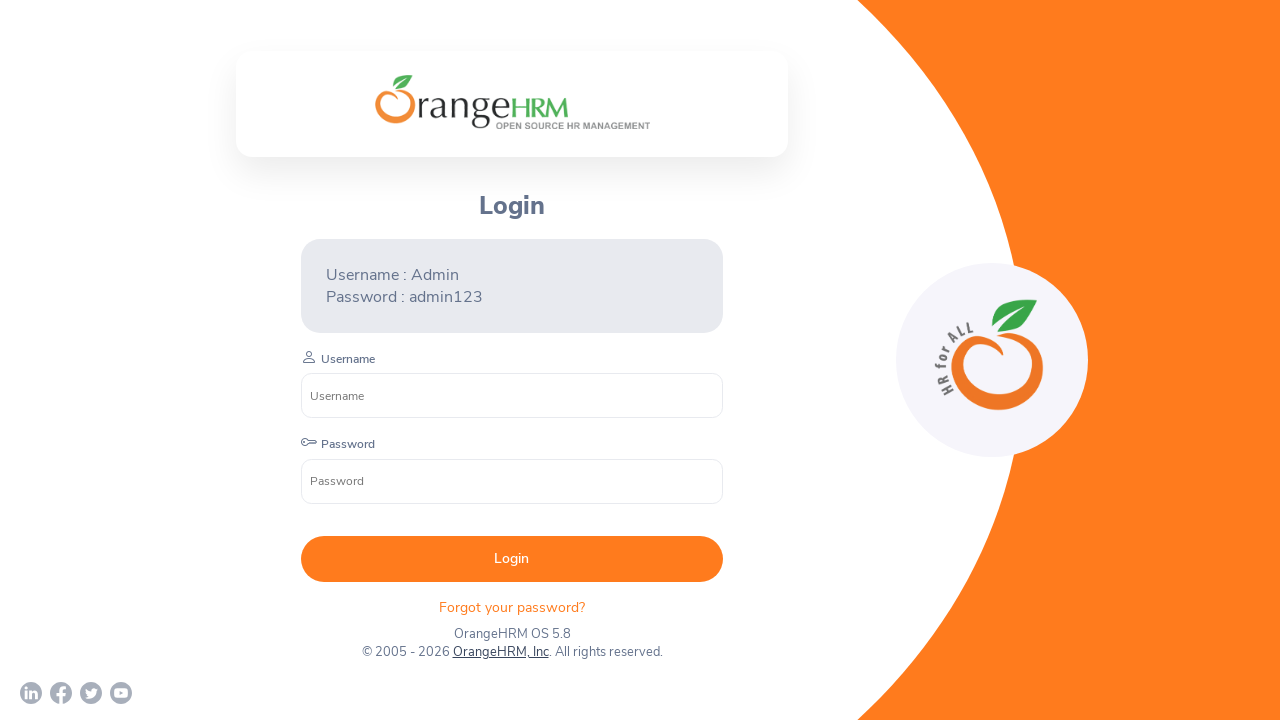

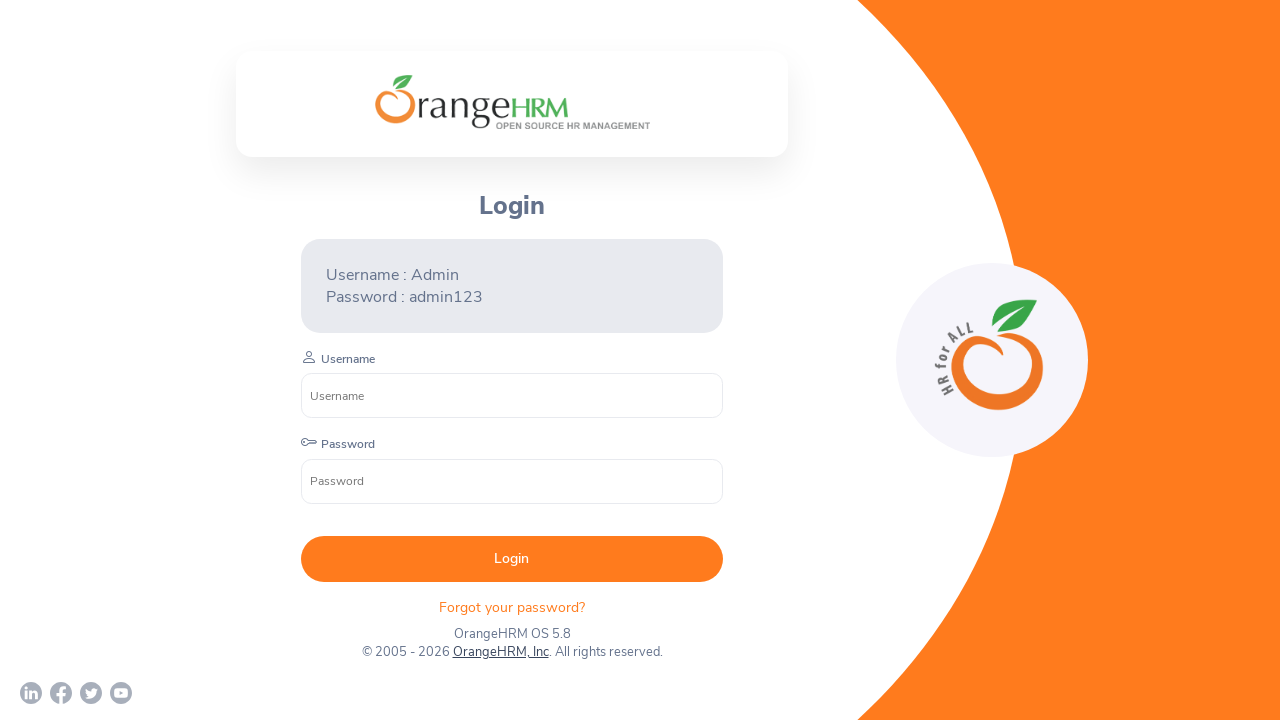